Navigates to W3Schools Java tutorial page and clicks a navigation bar button

Starting URL: https://www.w3schools.com/java/default.asp

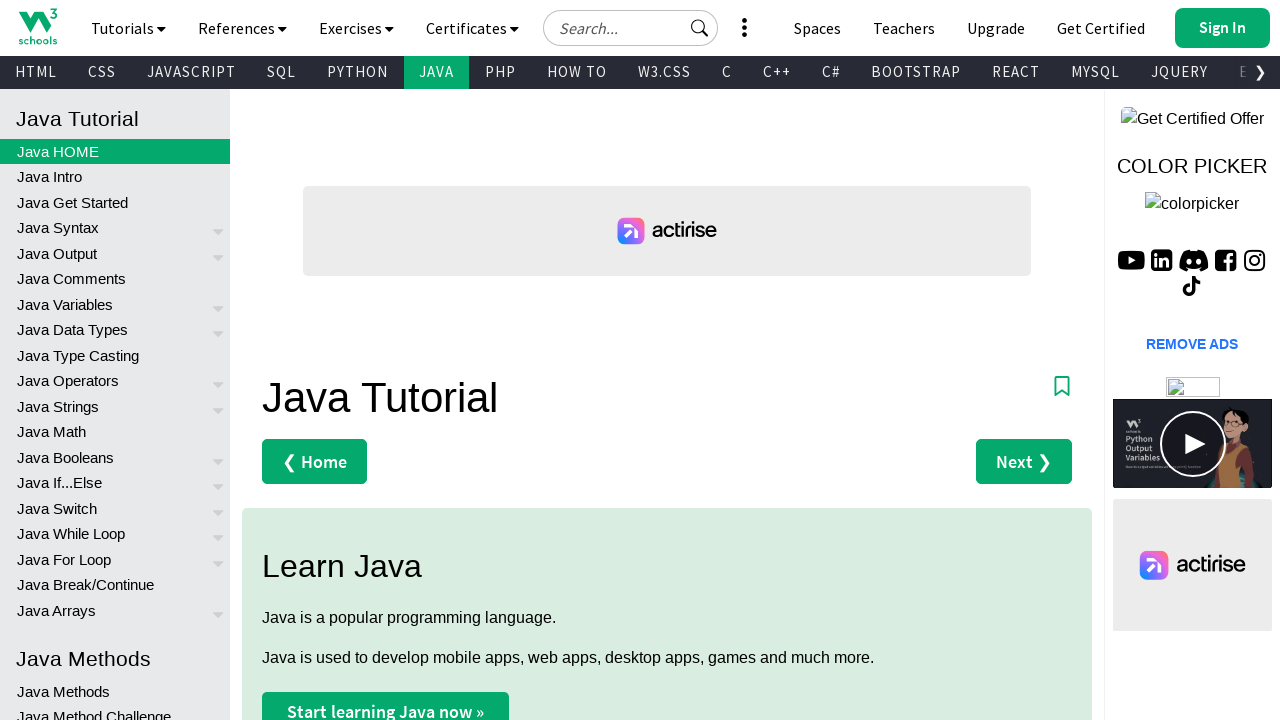

Clicked navigation bar button on W3Schools Java tutorial page at (38, 26) on .w3-bar-item.w3-button
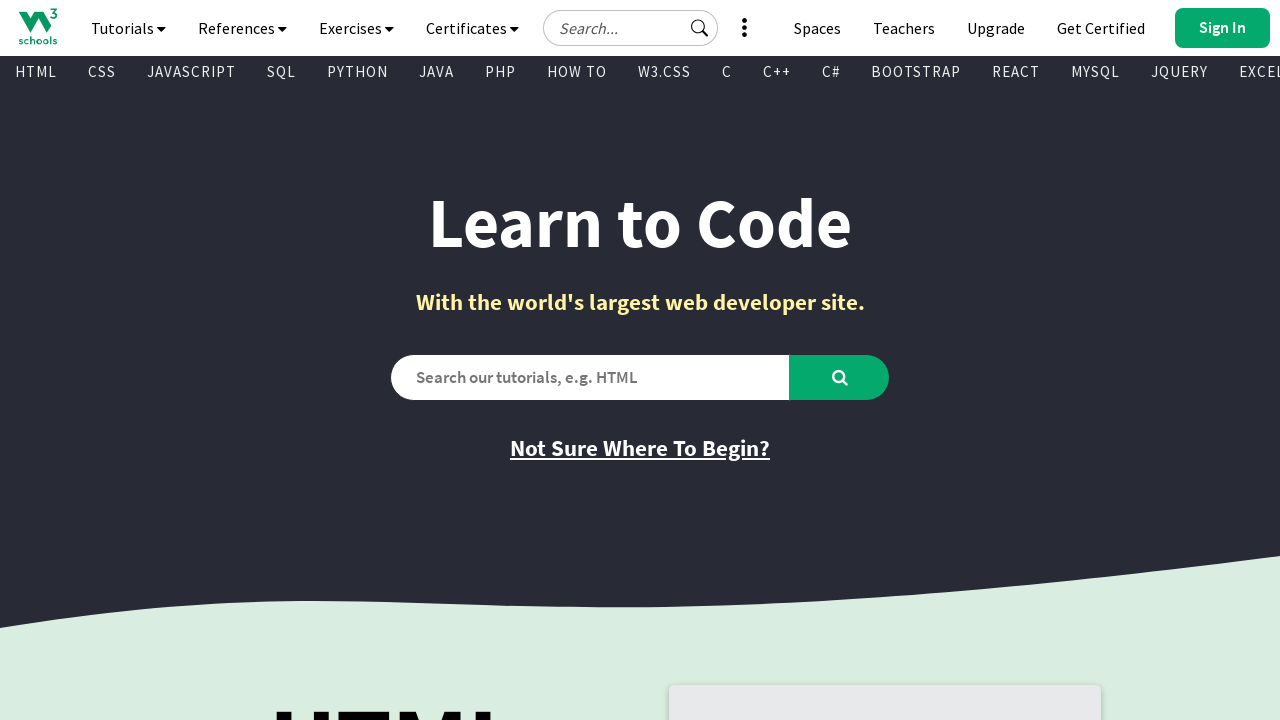

Waited 500ms for navigation or action to complete
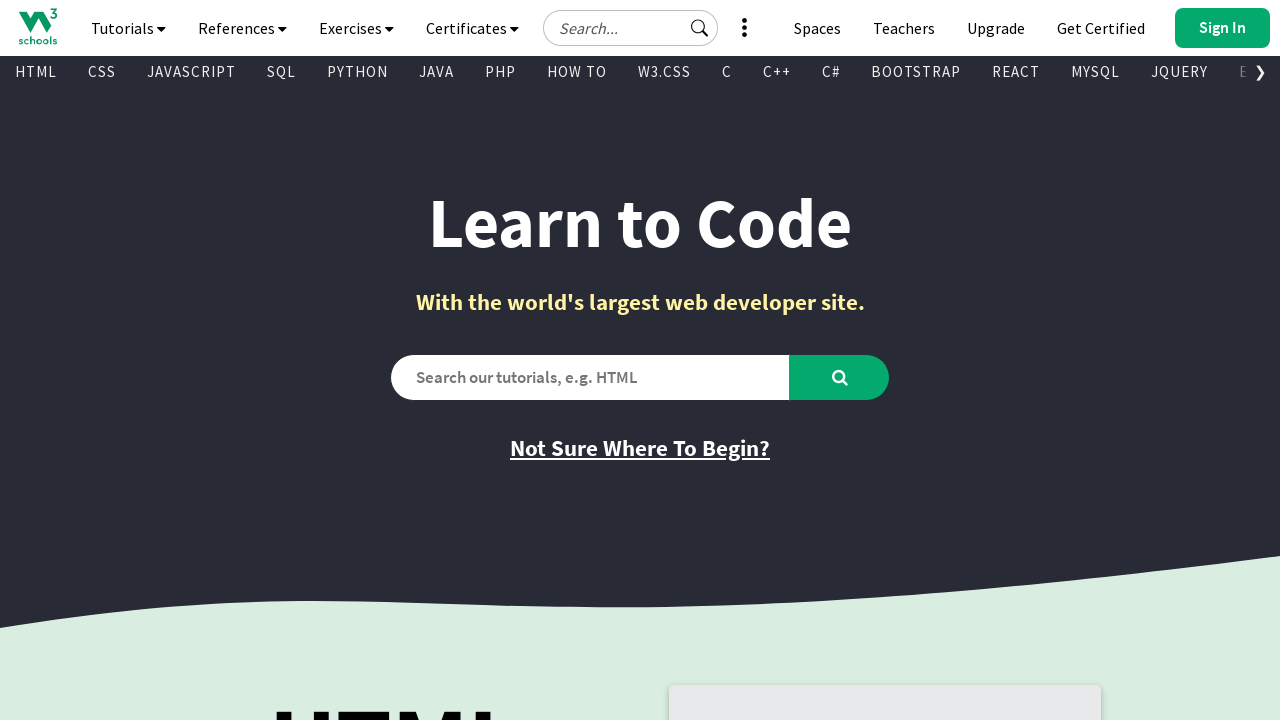

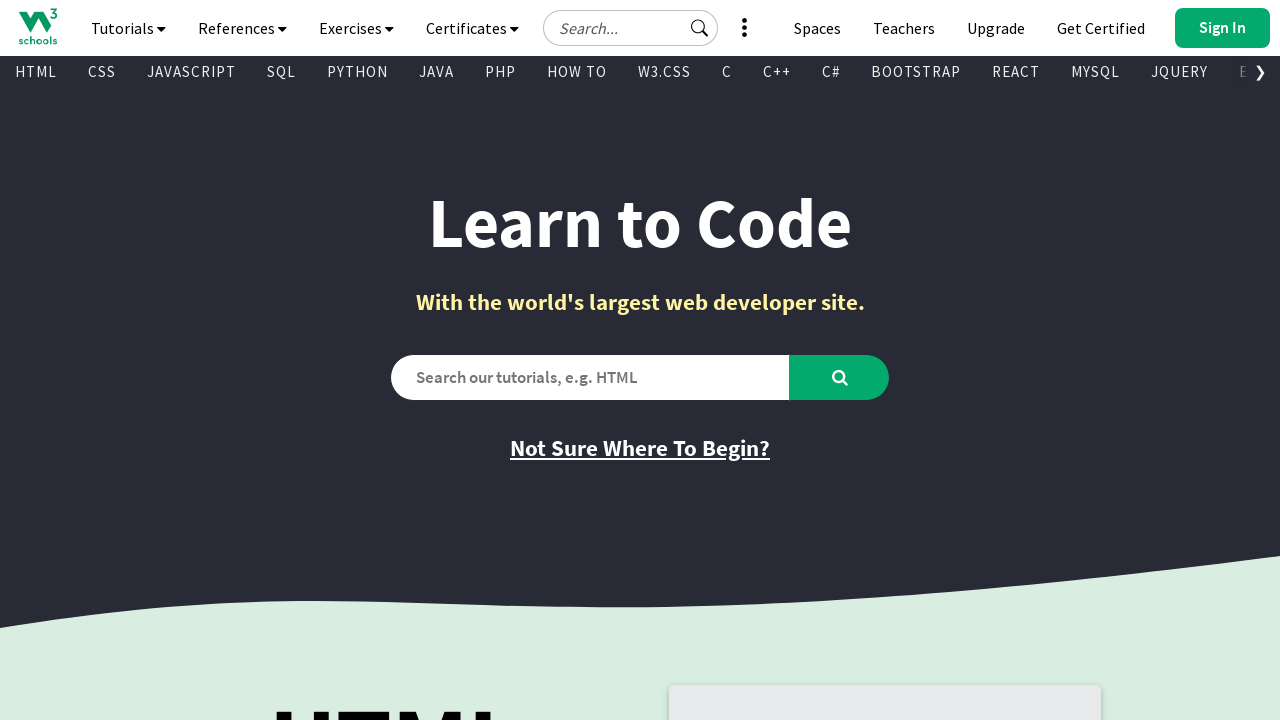